Tests clicking a button after it becomes clickable and verifies the success message

Starting URL: http://suninjuly.github.io/wait2.html

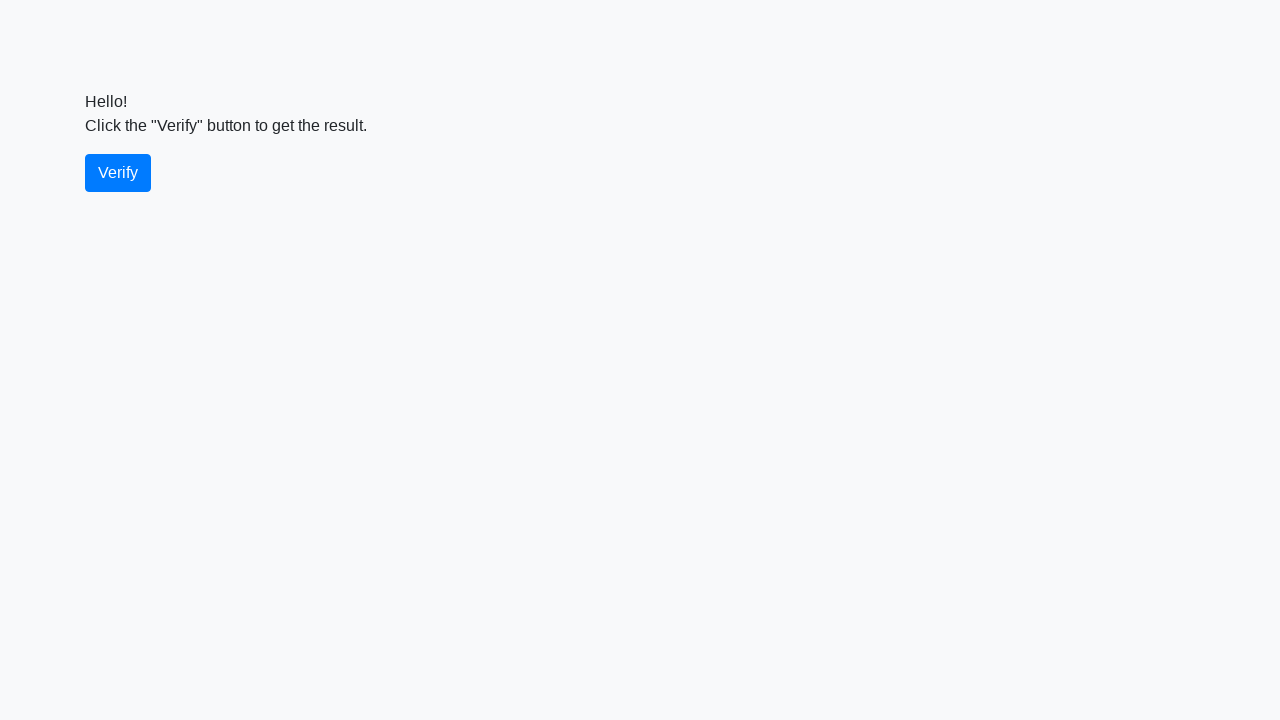

Waited for verify button to become enabled and visible
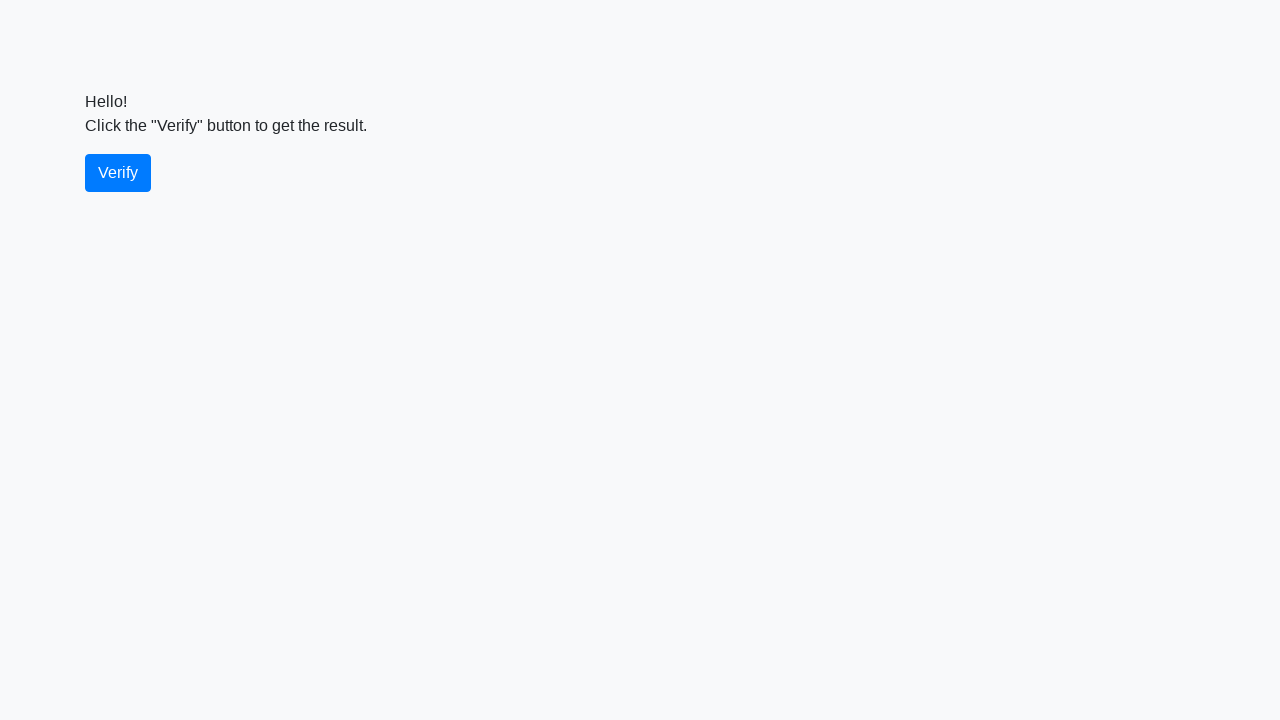

Clicked the verify button at (118, 173) on #verify
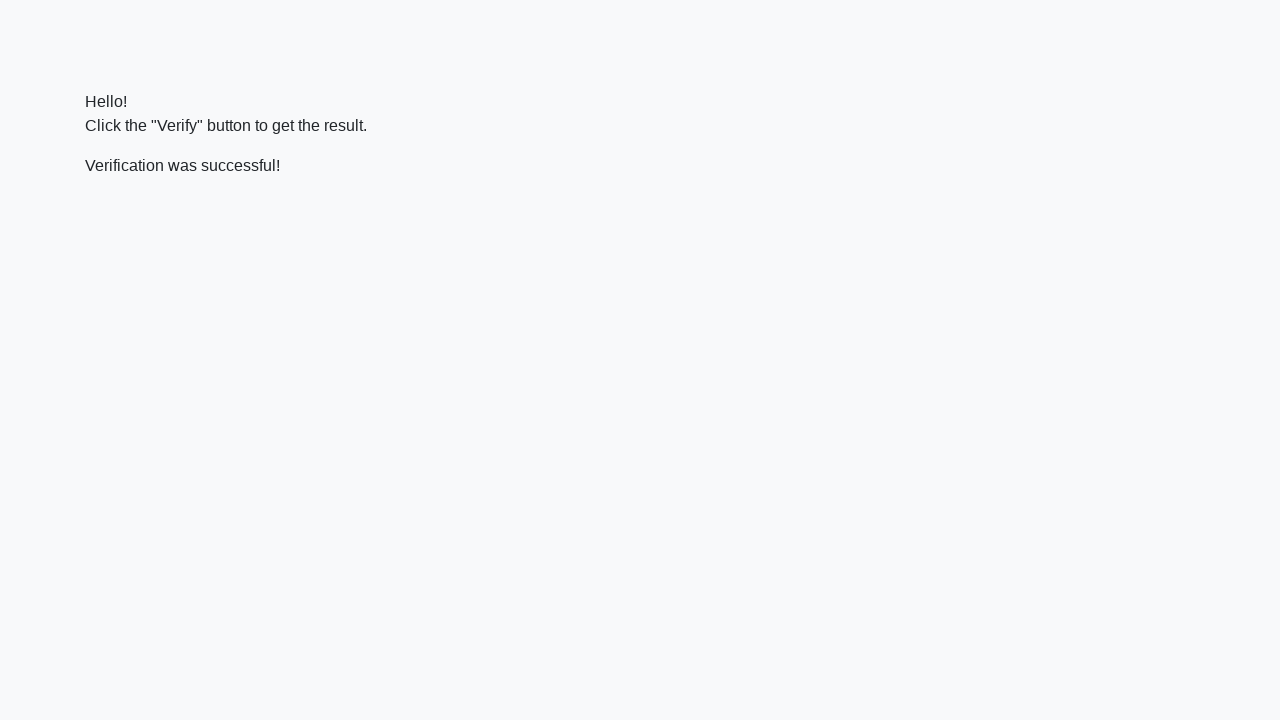

Located the success message element
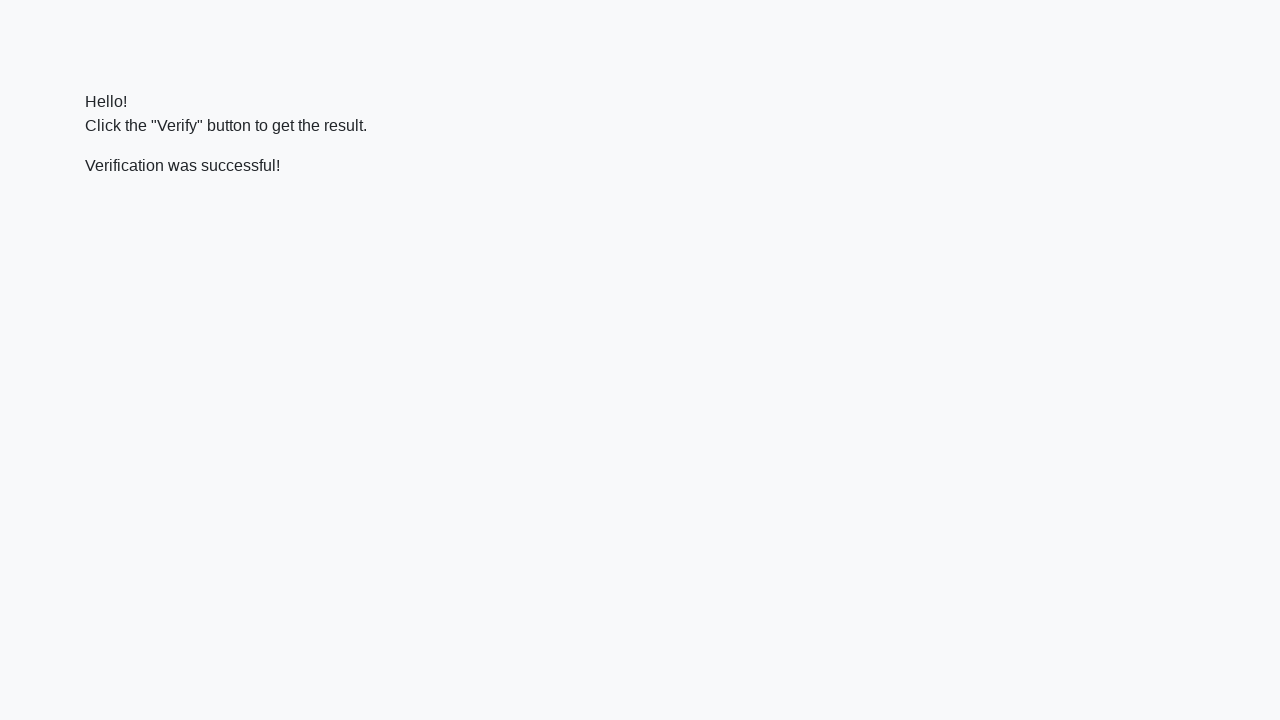

Verified success message contains 'successful'
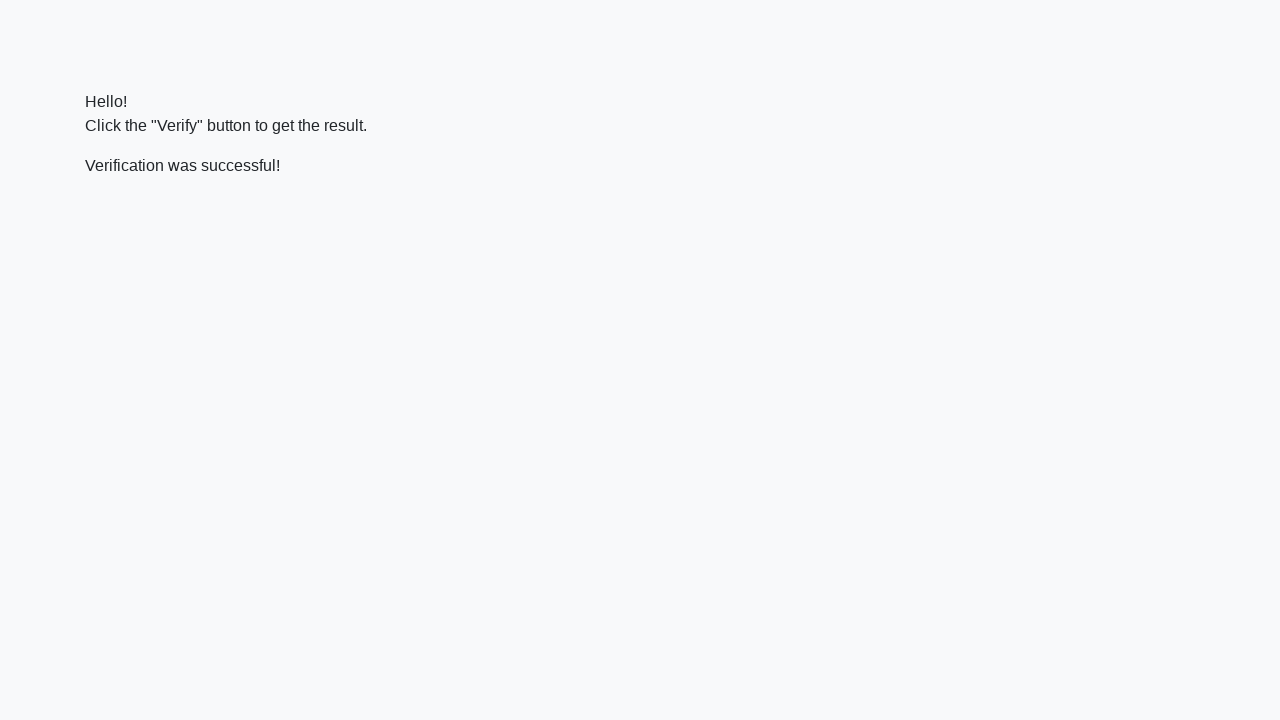

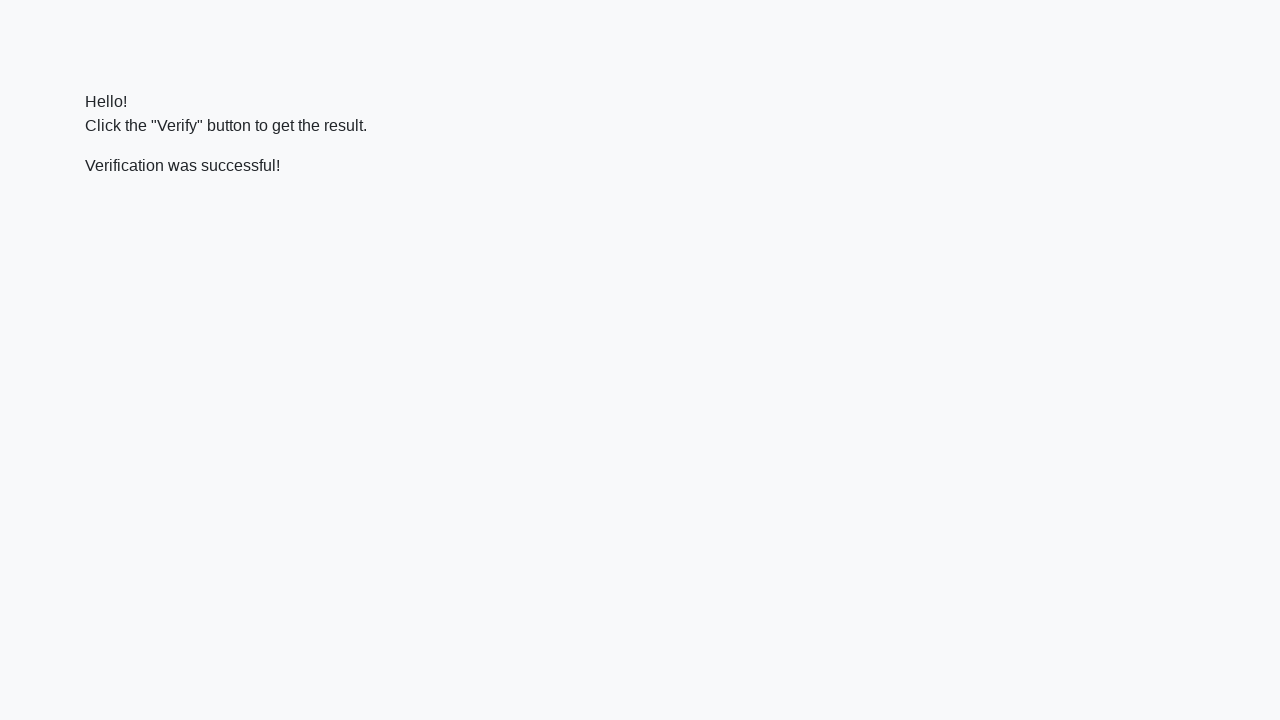